Tests drag and drop by offset functionality by dragging element A to target element's position coordinates

Starting URL: https://crossbrowsertesting.github.io/drag-and-drop

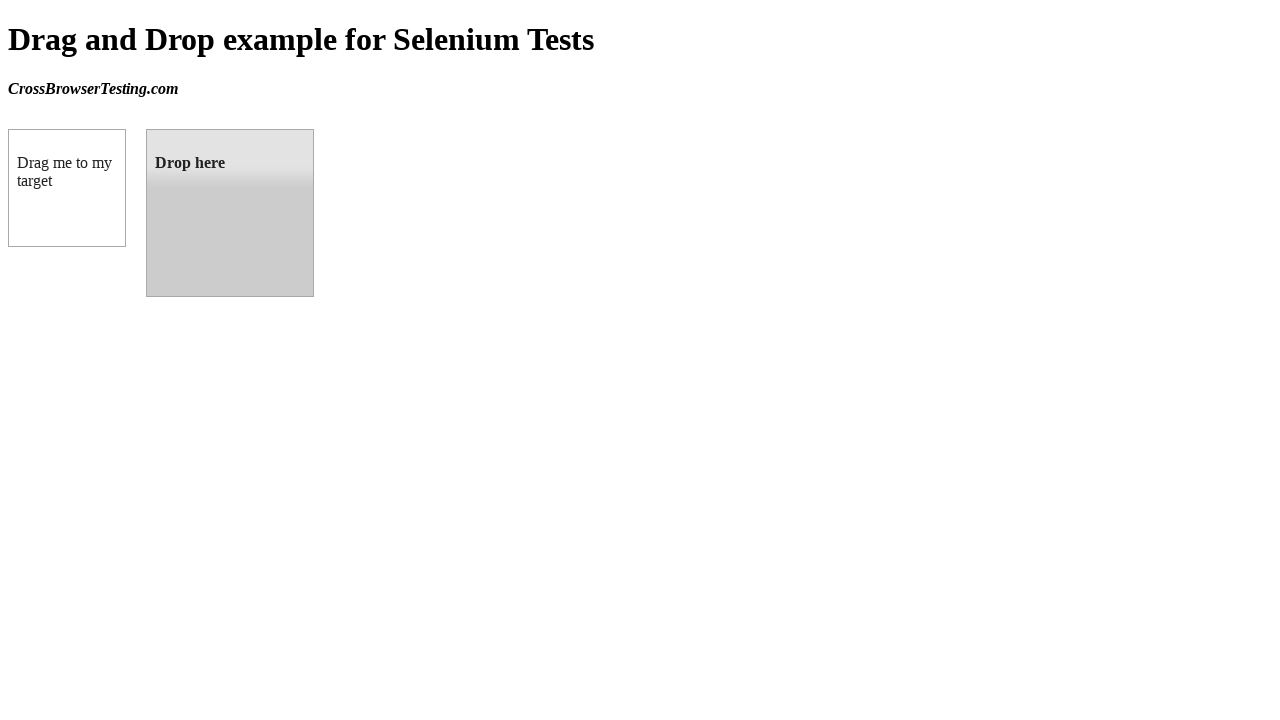

Located source element (box A) with ID 'draggable'
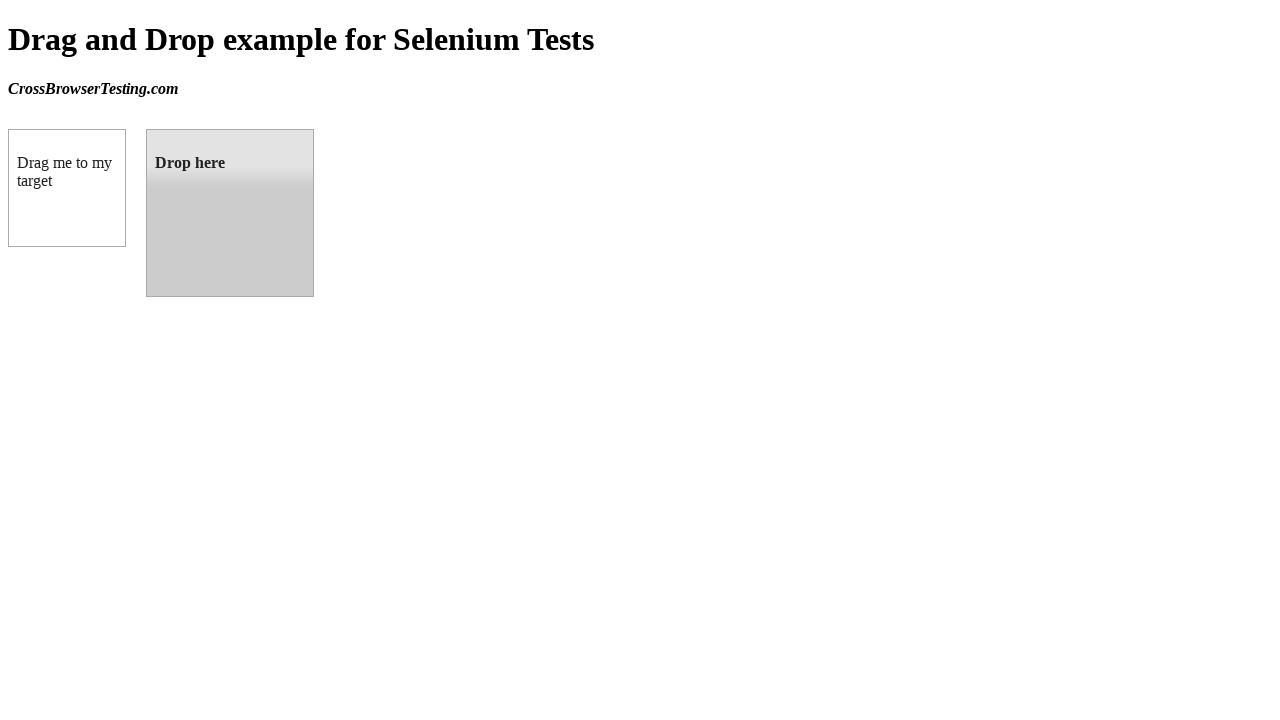

Located target element (box B) with ID 'droppable'
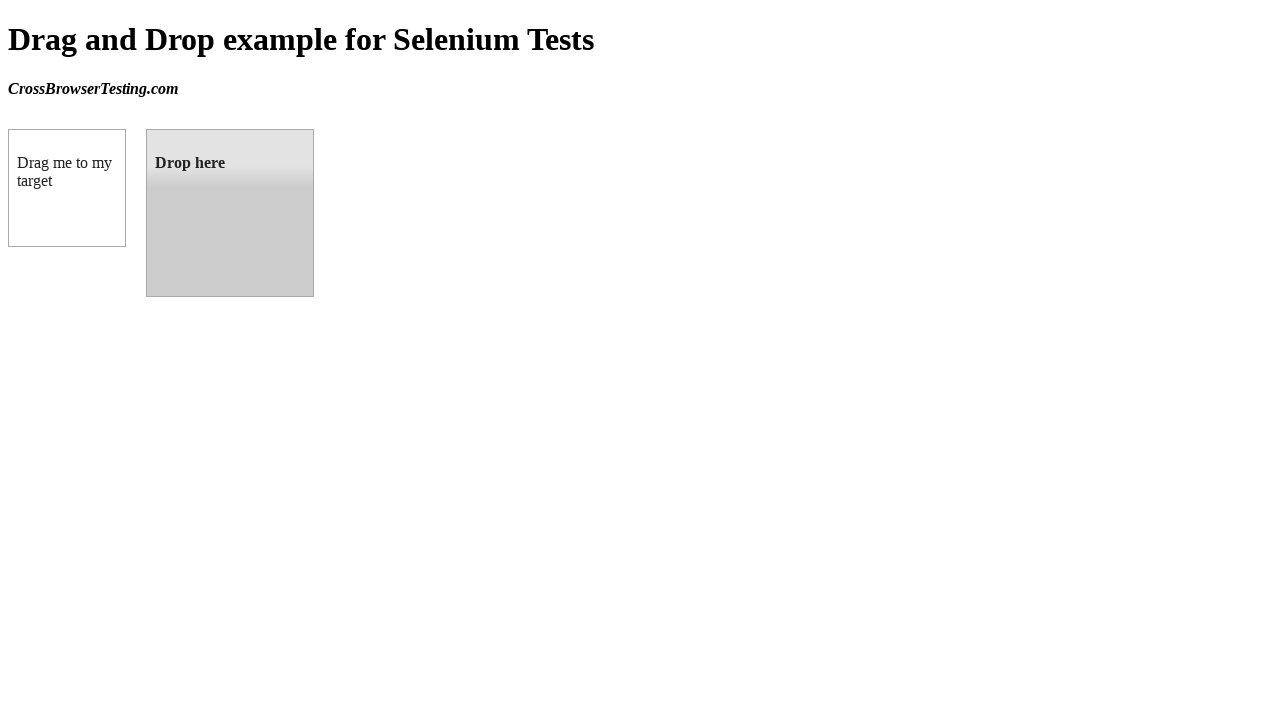

Retrieved target element position (center coordinates)
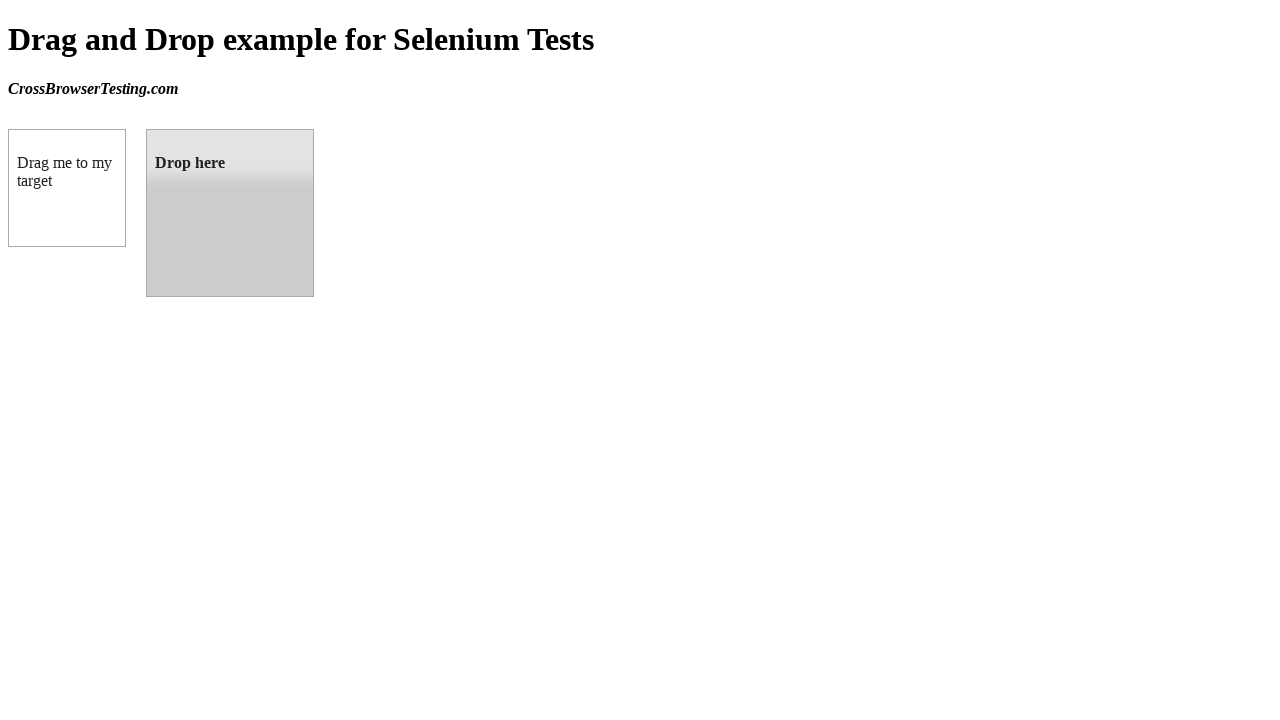

Retrieved source element position (center coordinates)
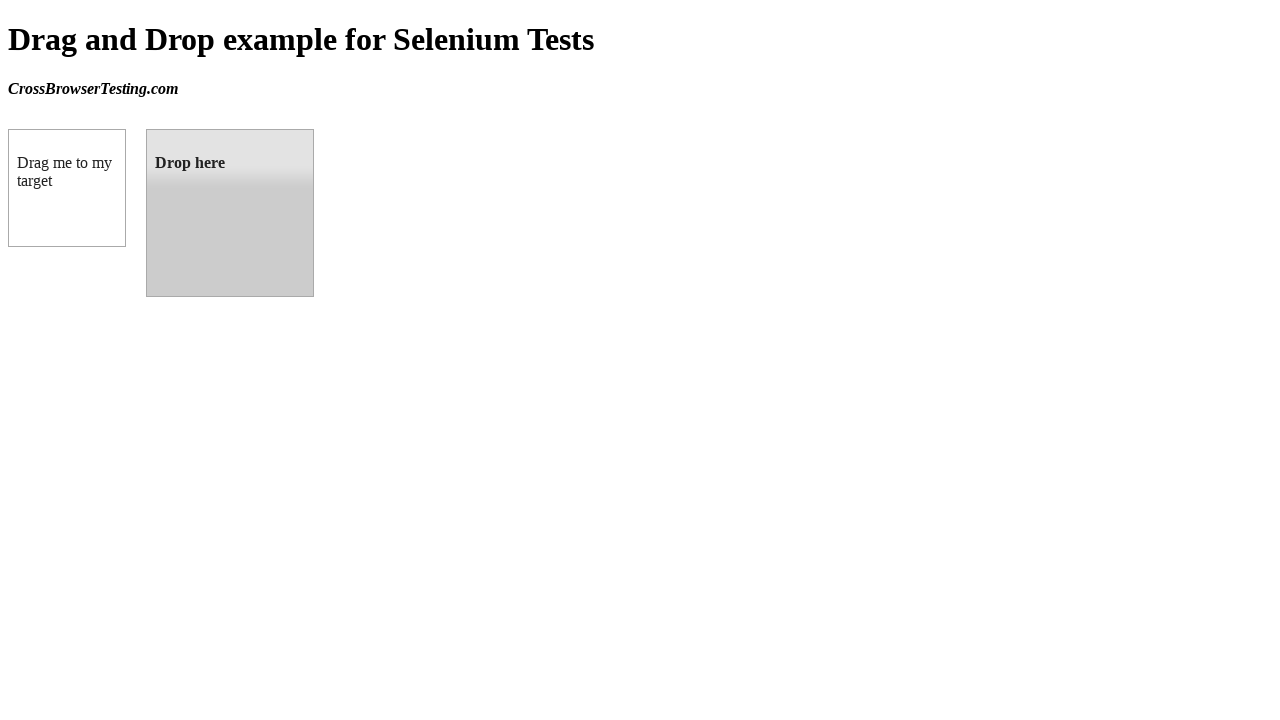

Moved mouse to source element center position at (67, 188)
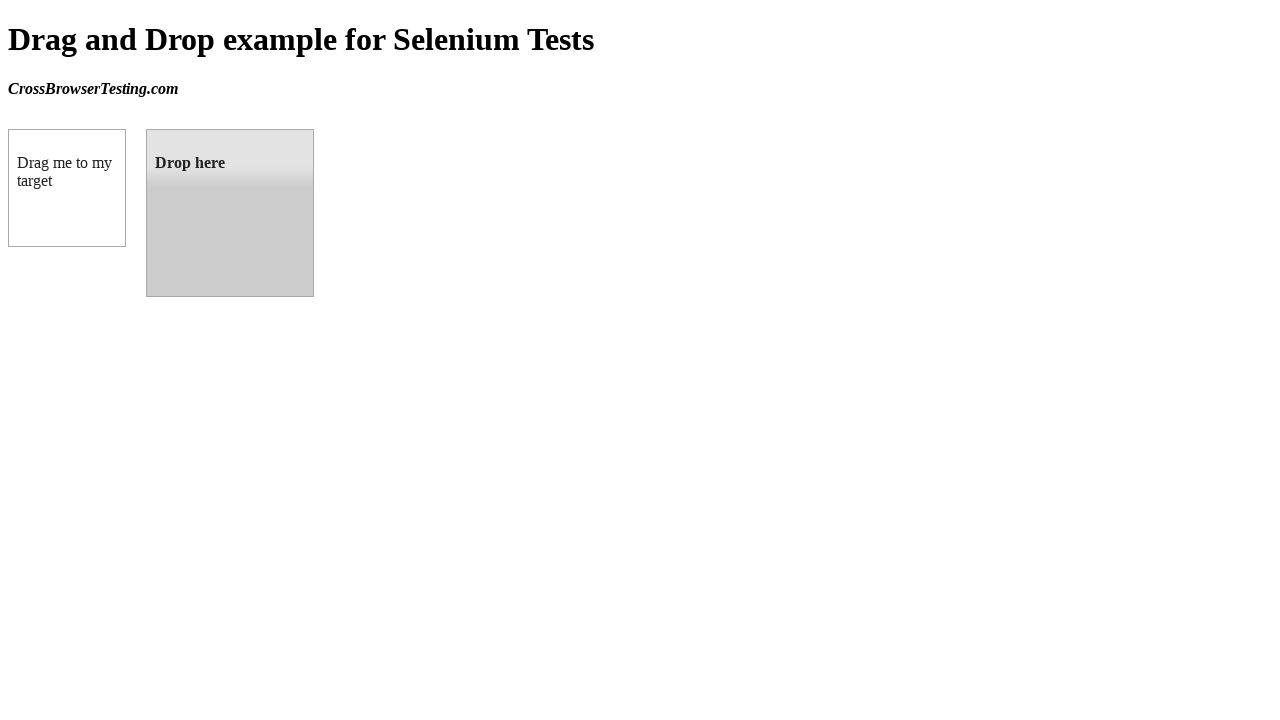

Pressed mouse button down on source element at (67, 188)
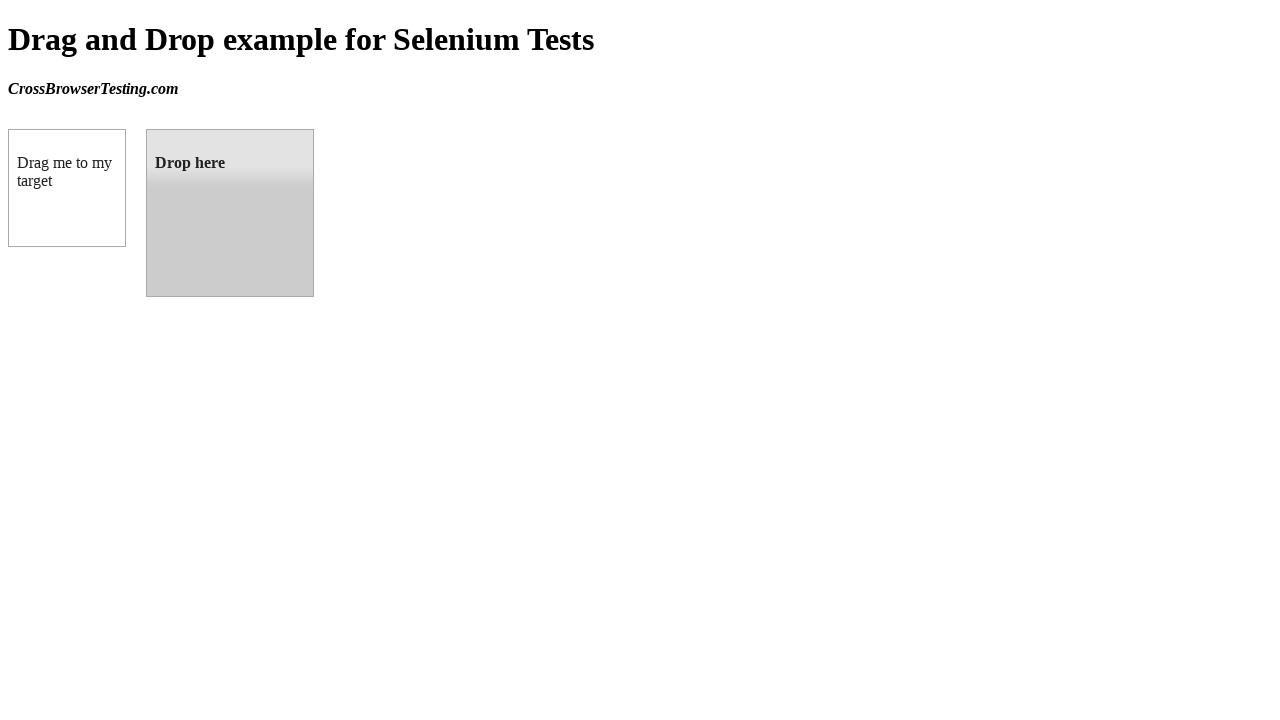

Dragged element from source to target element position at (230, 213)
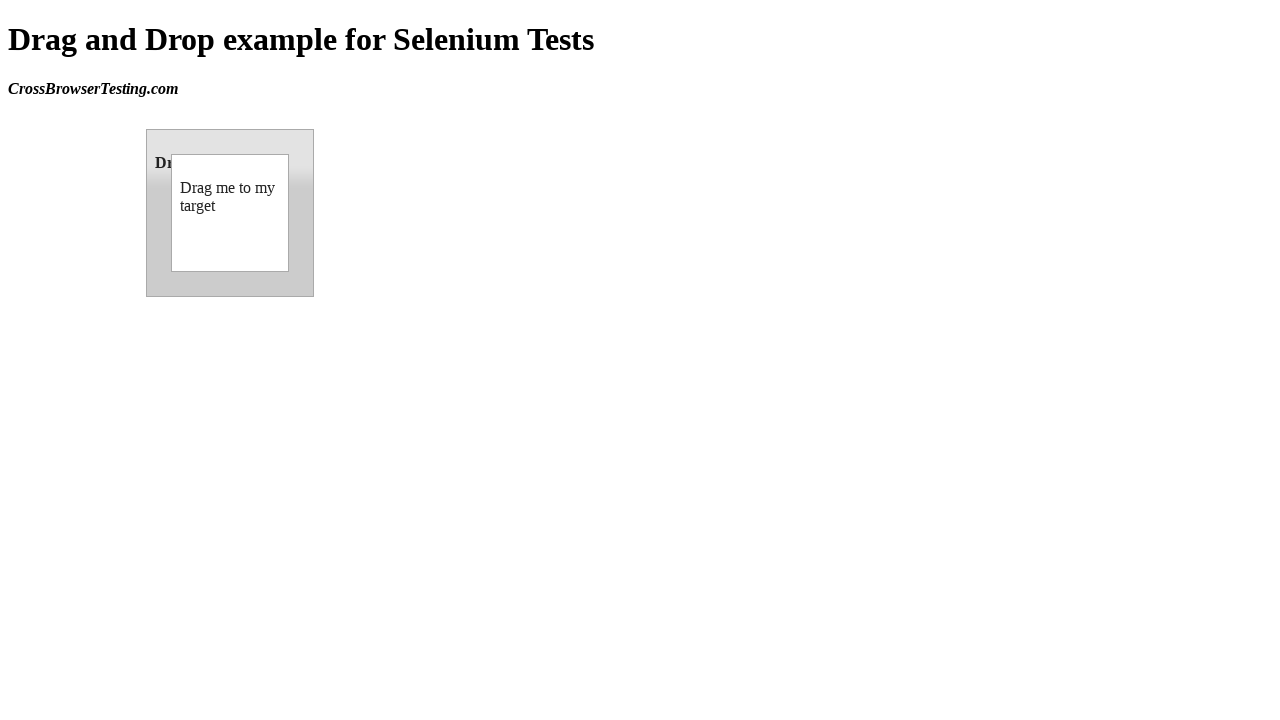

Released mouse button to complete drag and drop at (230, 213)
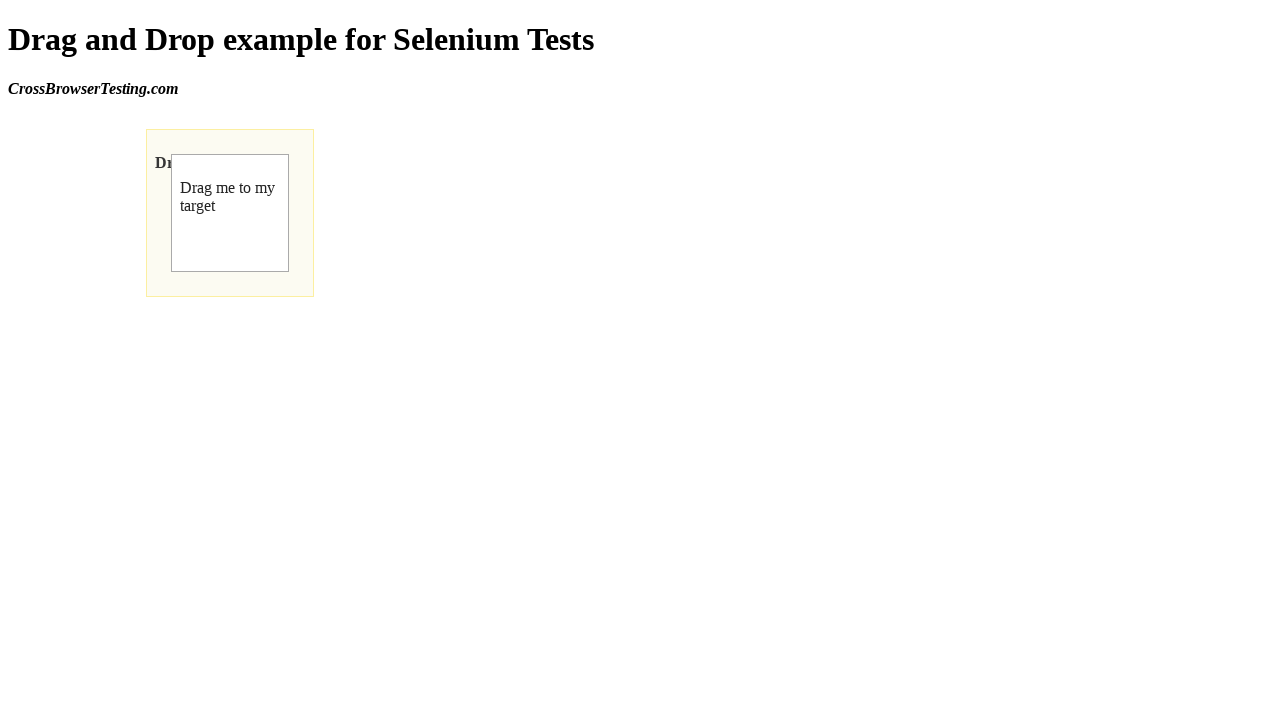

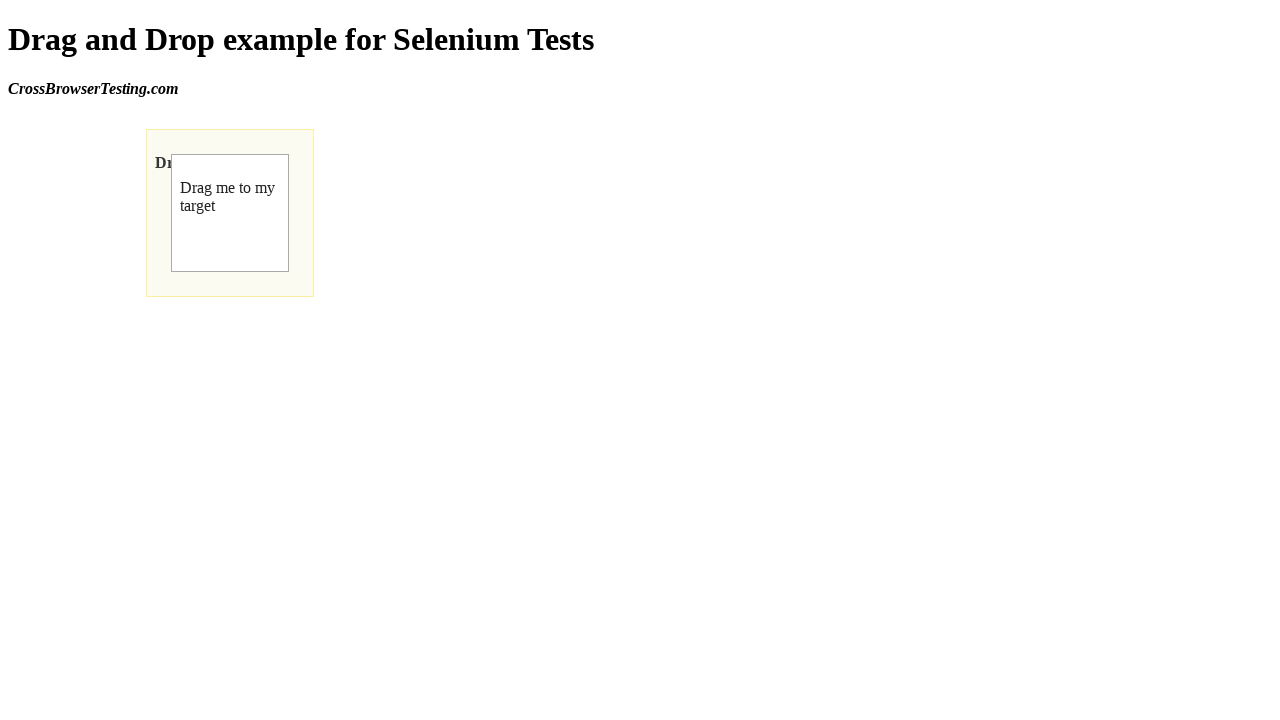